Tests HTML5 drag and drop by swapping two columns back and forth

Starting URL: http://the-internet.herokuapp.com/drag_and_drop

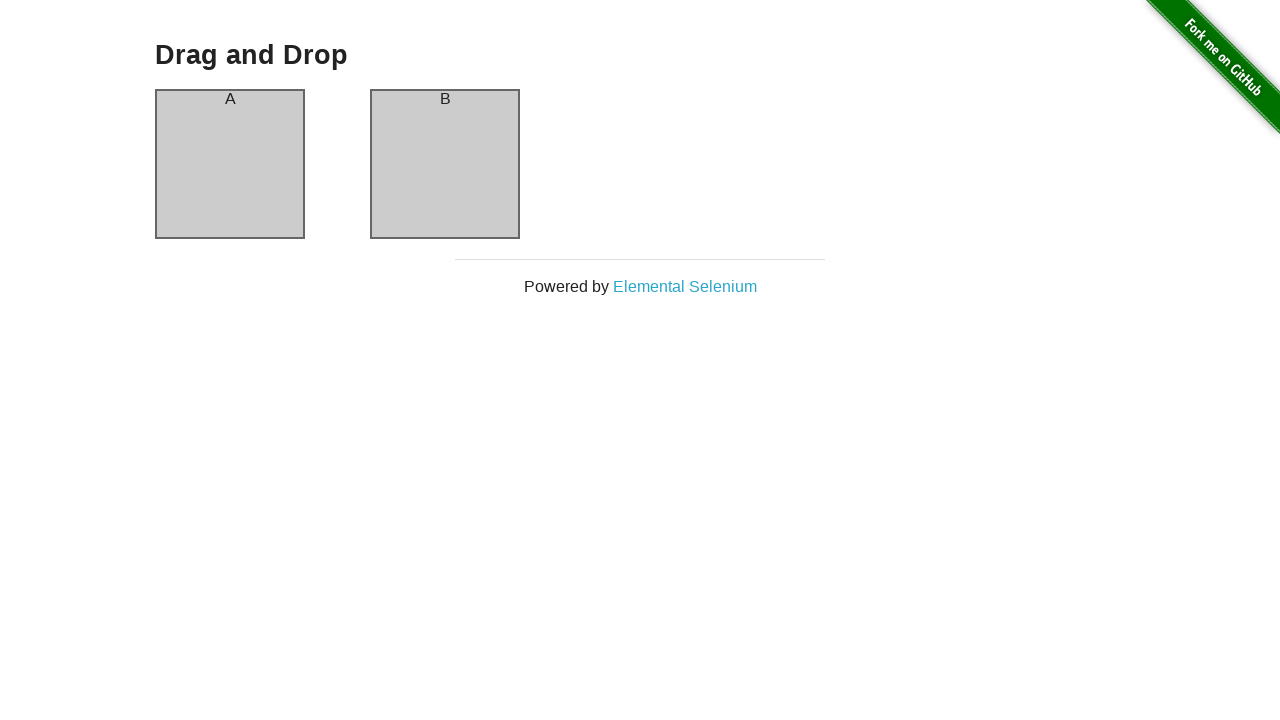

Dragged column A to column B position at (445, 164)
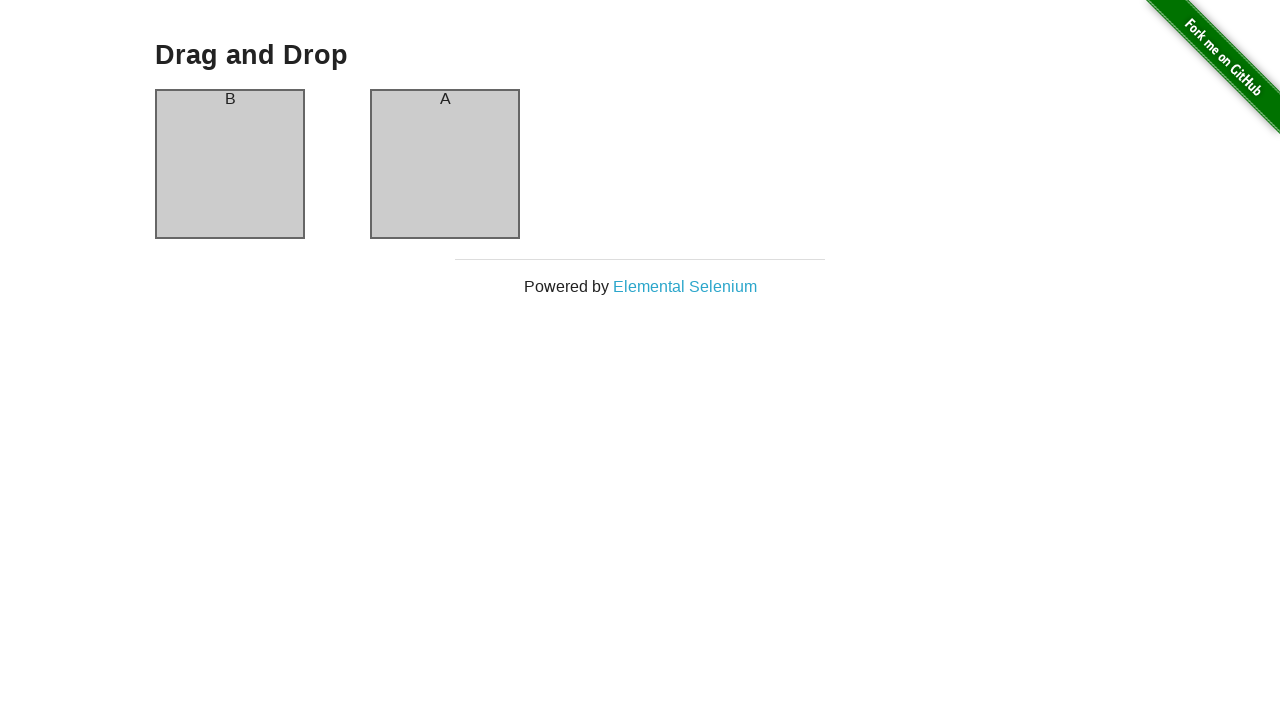

Waited for drag and drop swap animation to complete
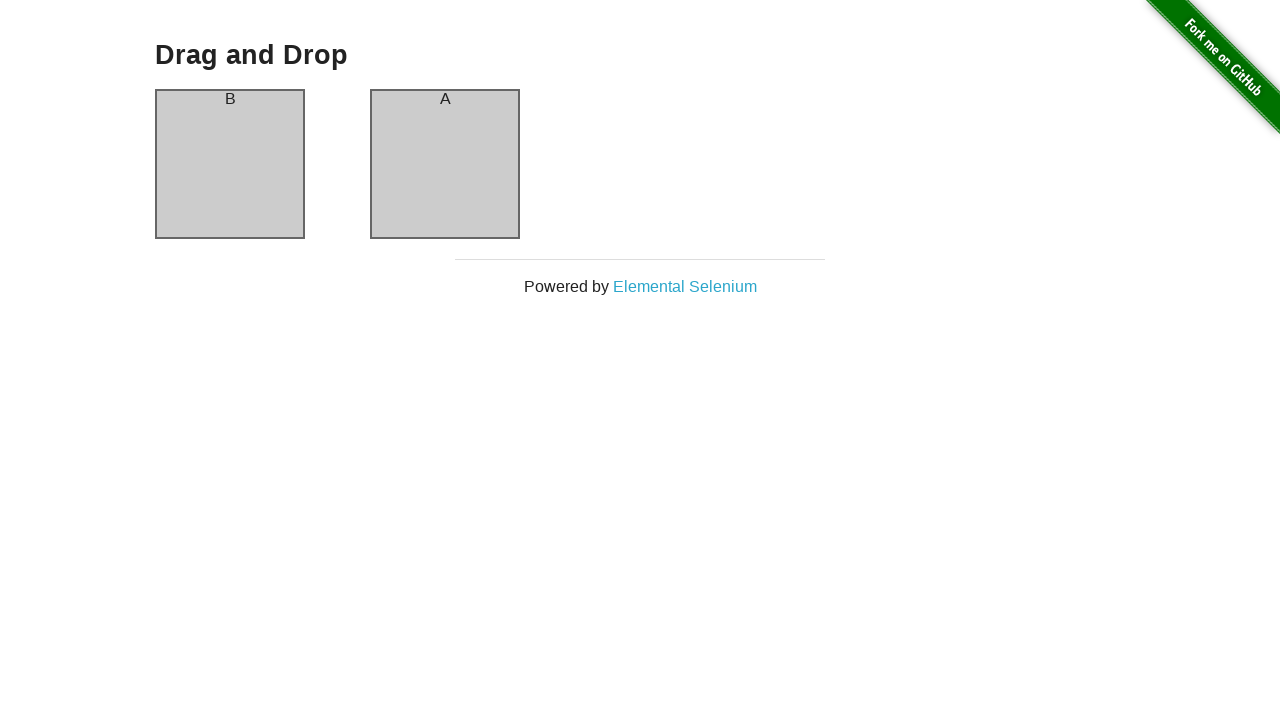

Dragged column back to swap columns again at (445, 164)
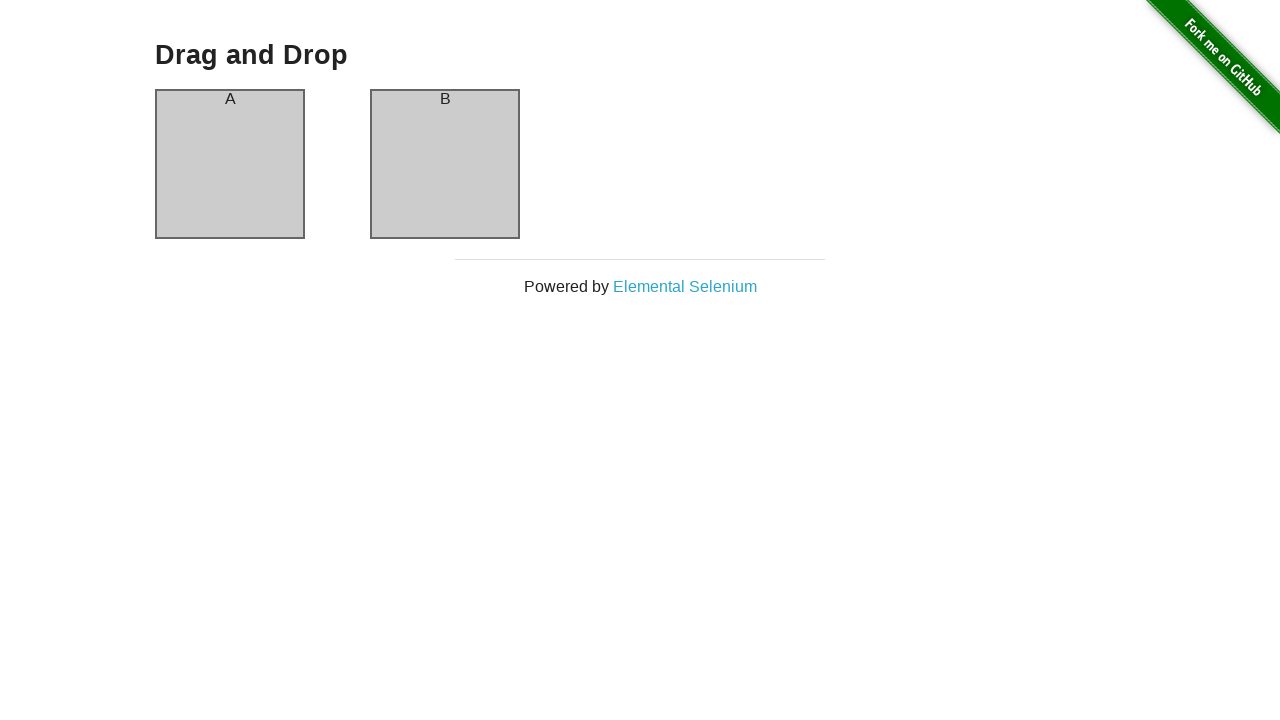

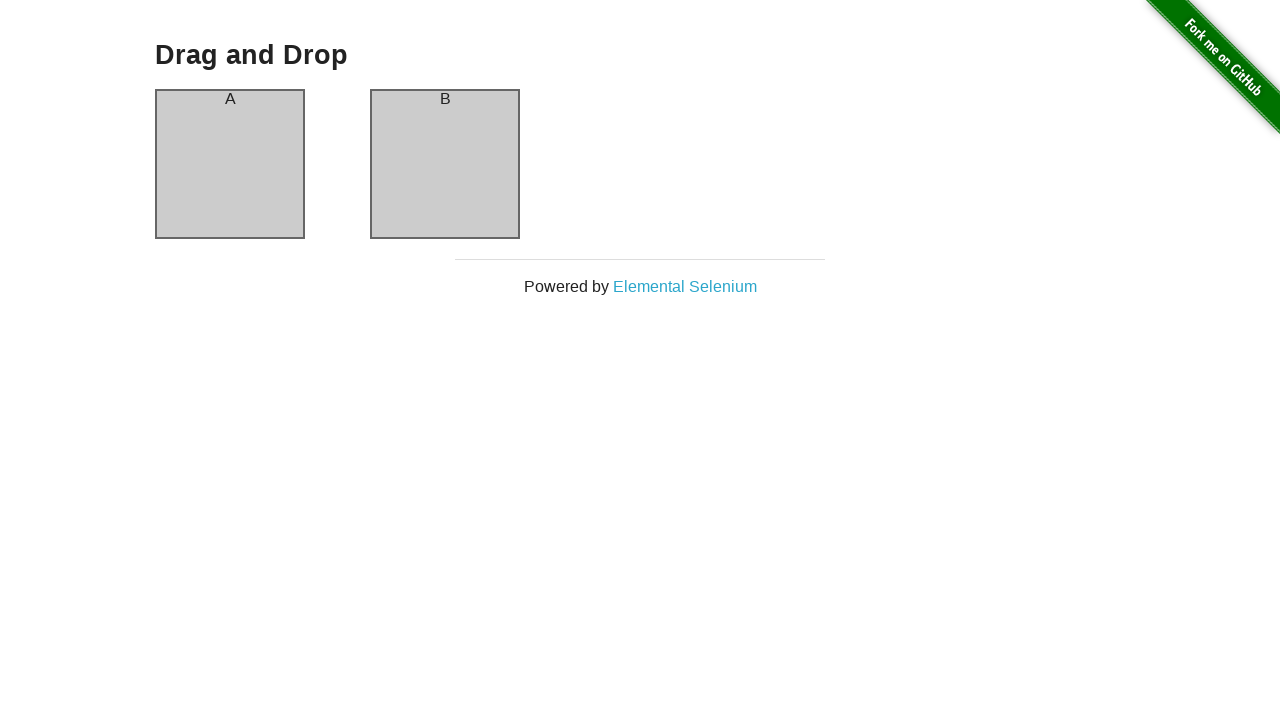